Navigates to a Chrome extension page in the Chrome Web Store and clicks on an element

Starting URL: https://chromewebstore.google.com/detail/captcha-solver-auto-captc/pgojnojmmhpofjgdmaebadhbocahppod

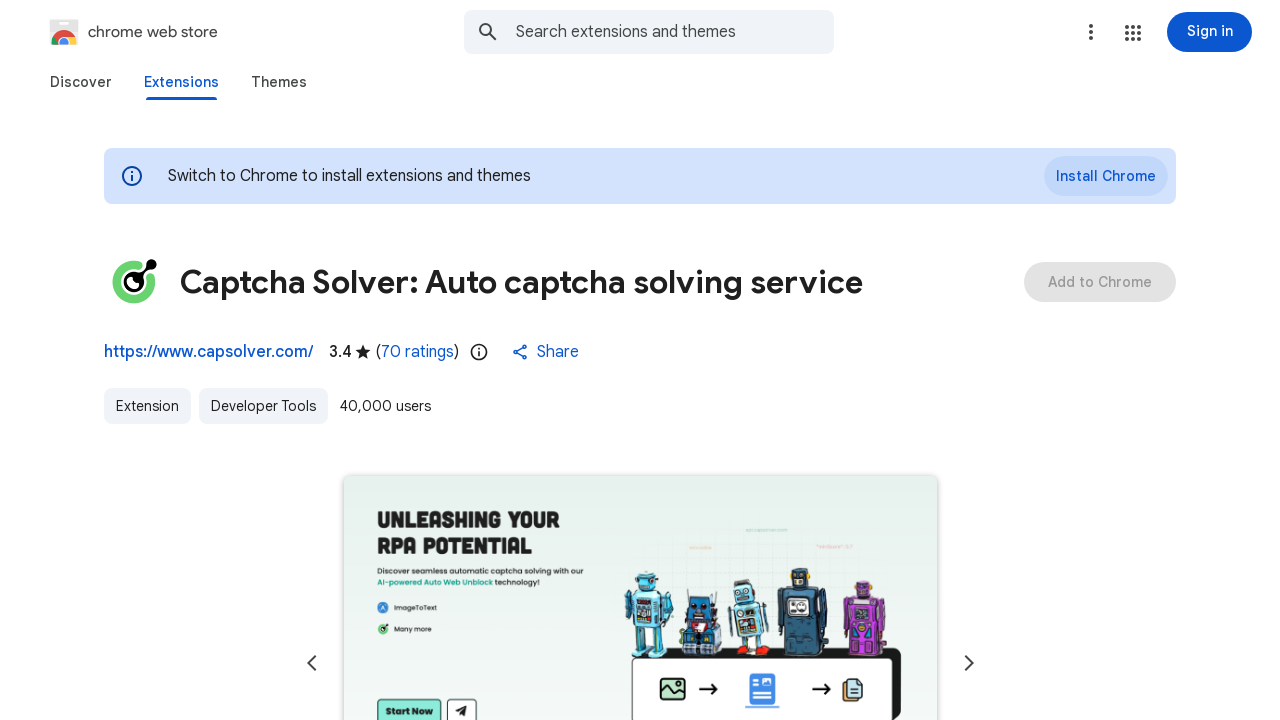

Navigated to Chrome Web Store CAPTCHA Solver extension page
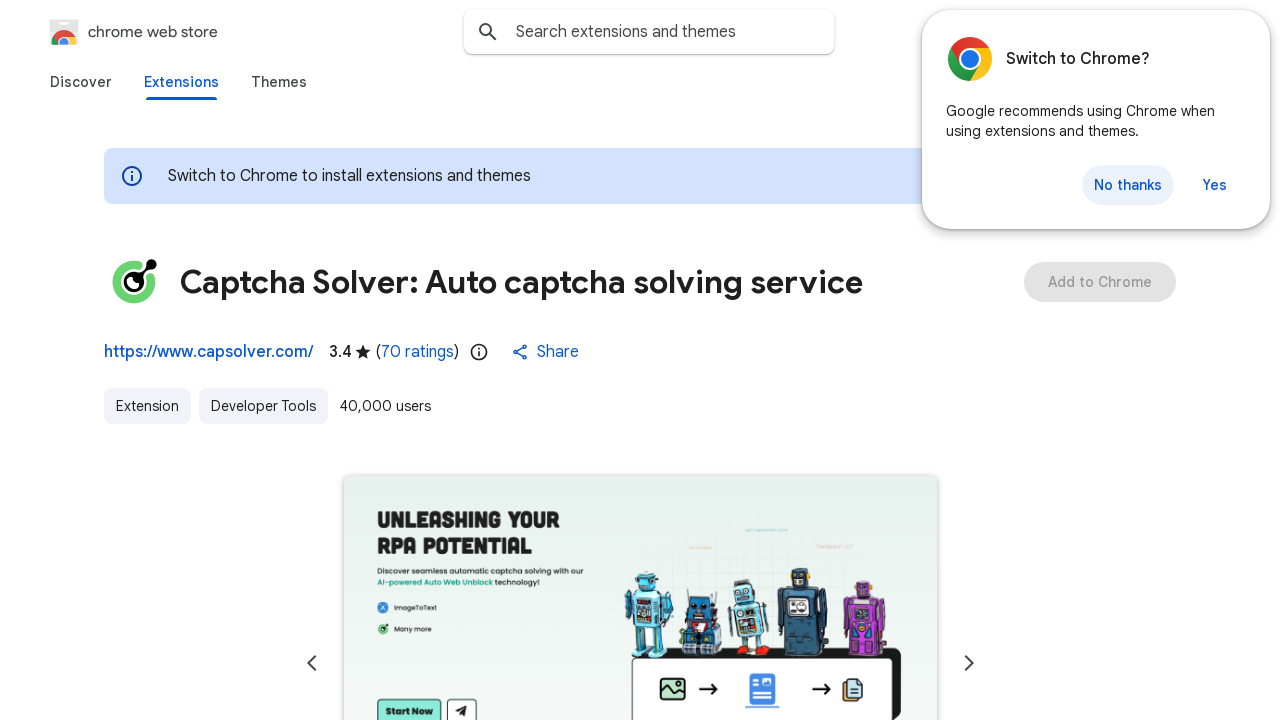

Clicked on element in extension page at (224, 436) on xpath=/html/body/c-wiz/div/div/main/div/section[6]/div/section/div/div[2]/div/di
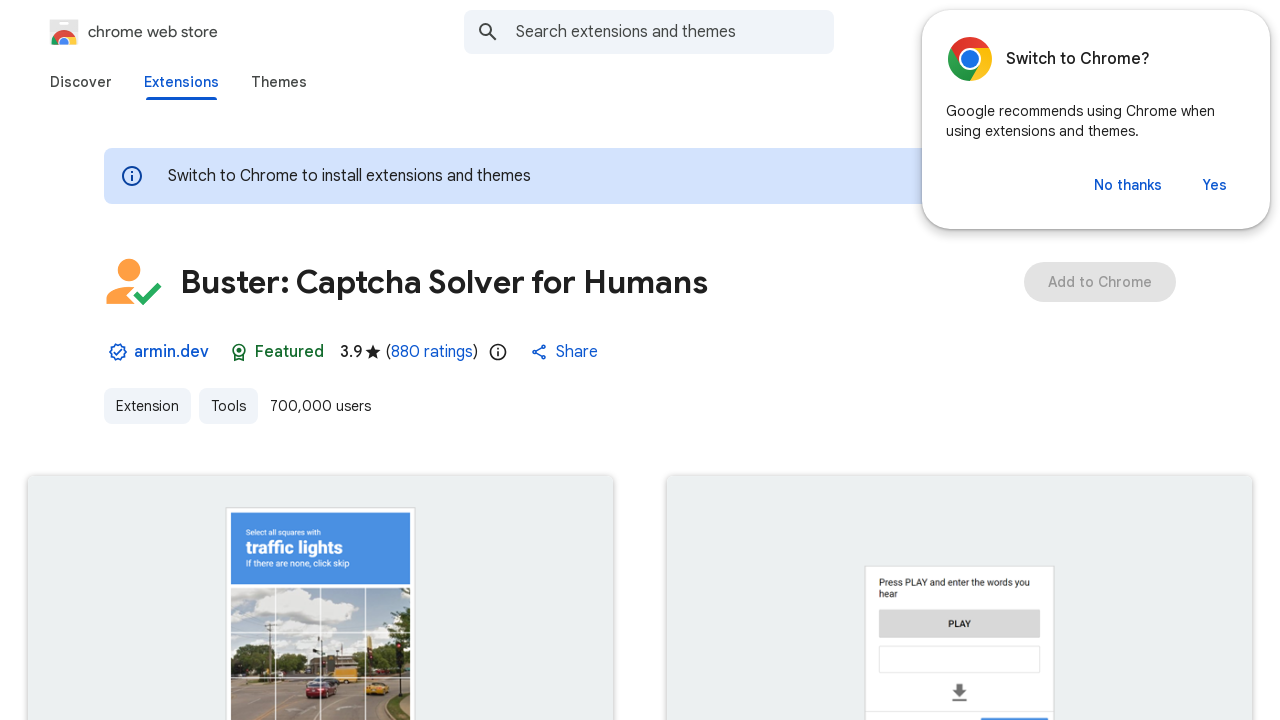

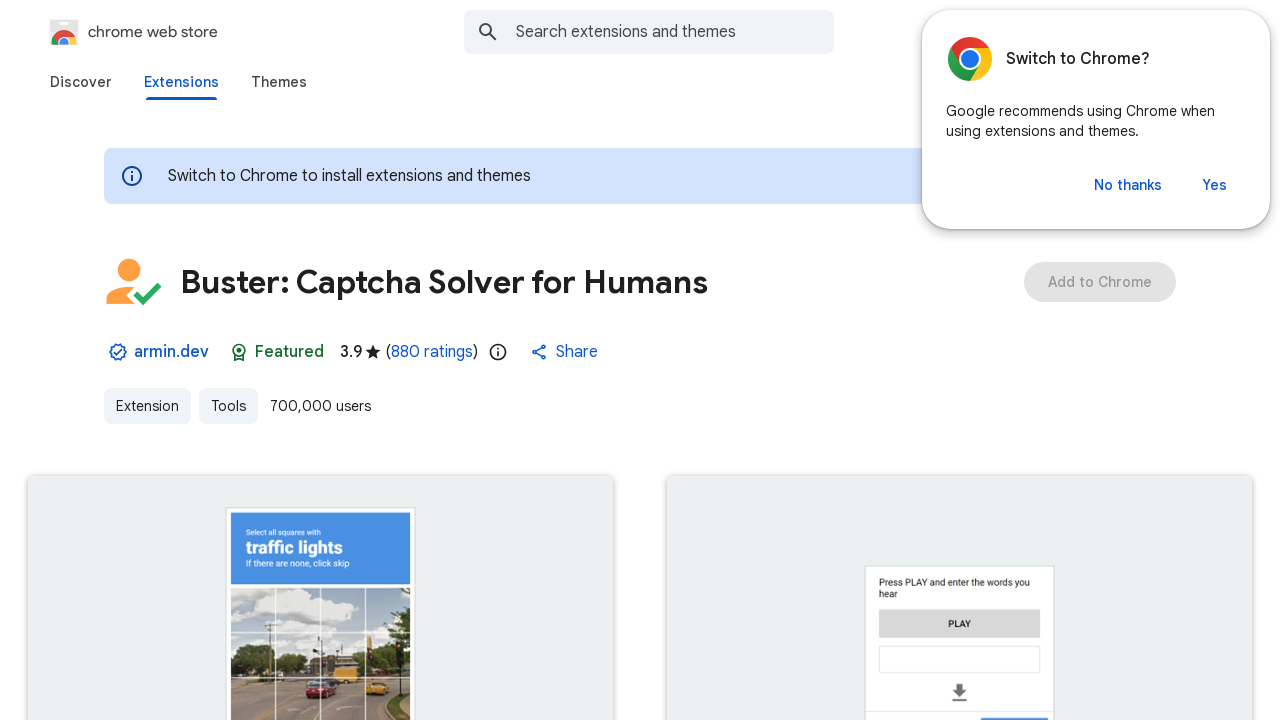